Tests the search functionality on 99 Bottles of Beer website by searching for a programming language name and verifying search results contain the query

Starting URL: https://www.99-bottles-of-beer.net/

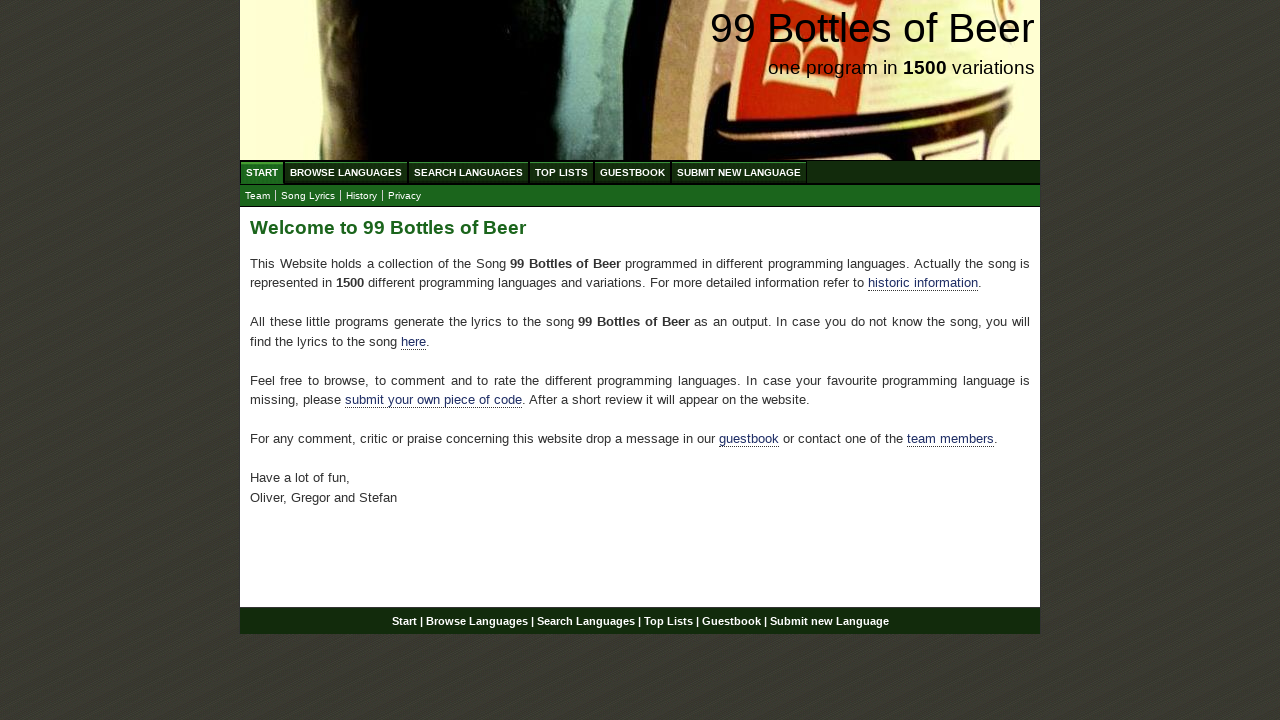

Clicked on Search Languages menu item at (468, 172) on xpath=//ul[@id='menu']/li/a[@href='/search.html']
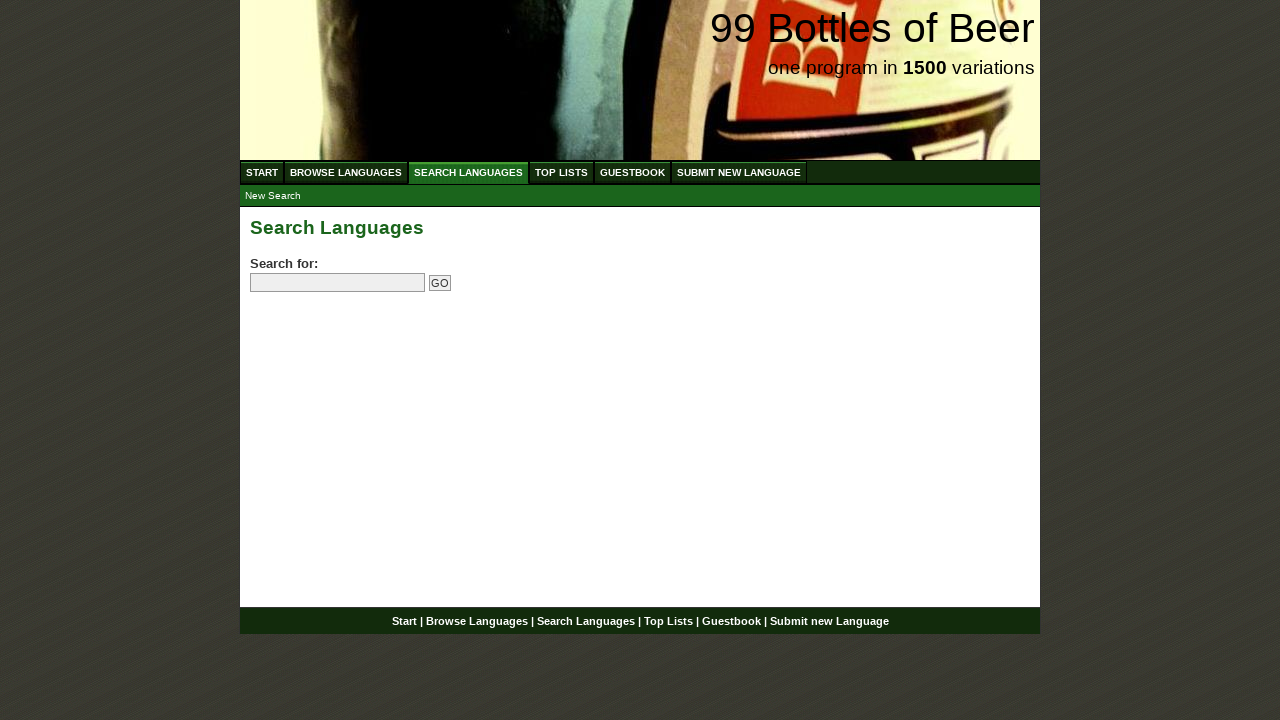

Clicked on search field at (338, 283) on input[name='search']
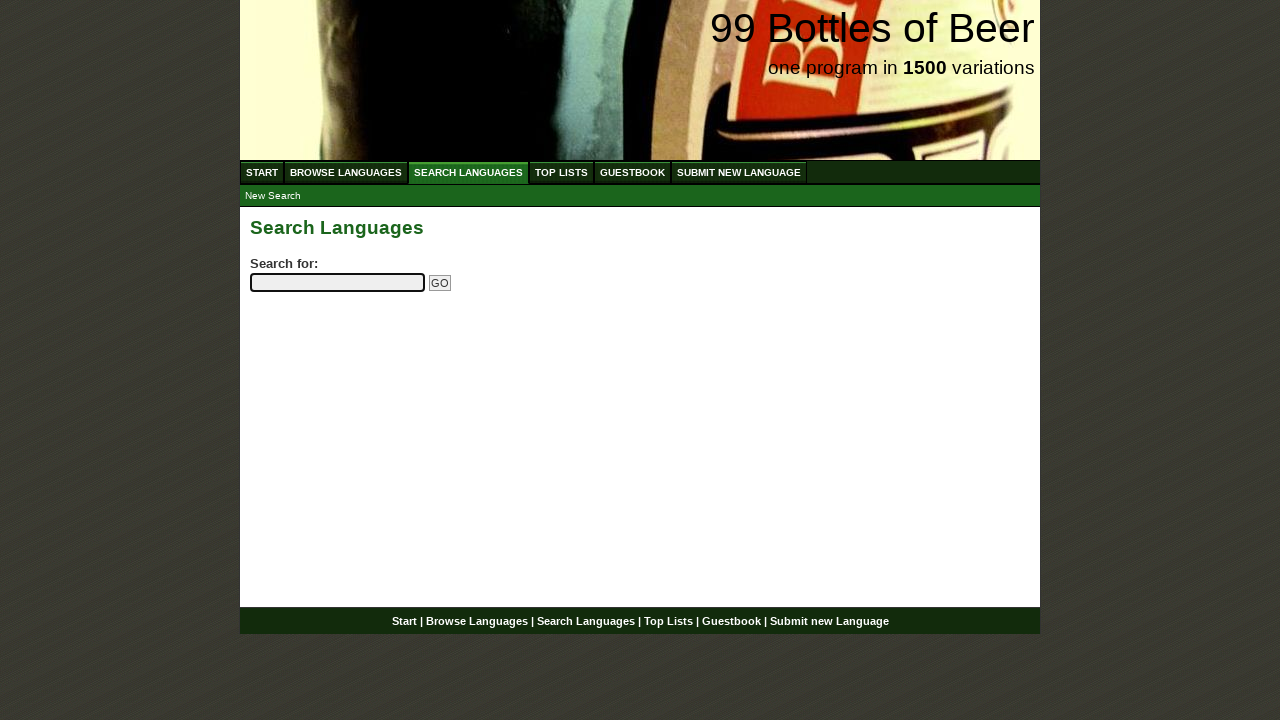

Filled search field with 'python' on input[name='search']
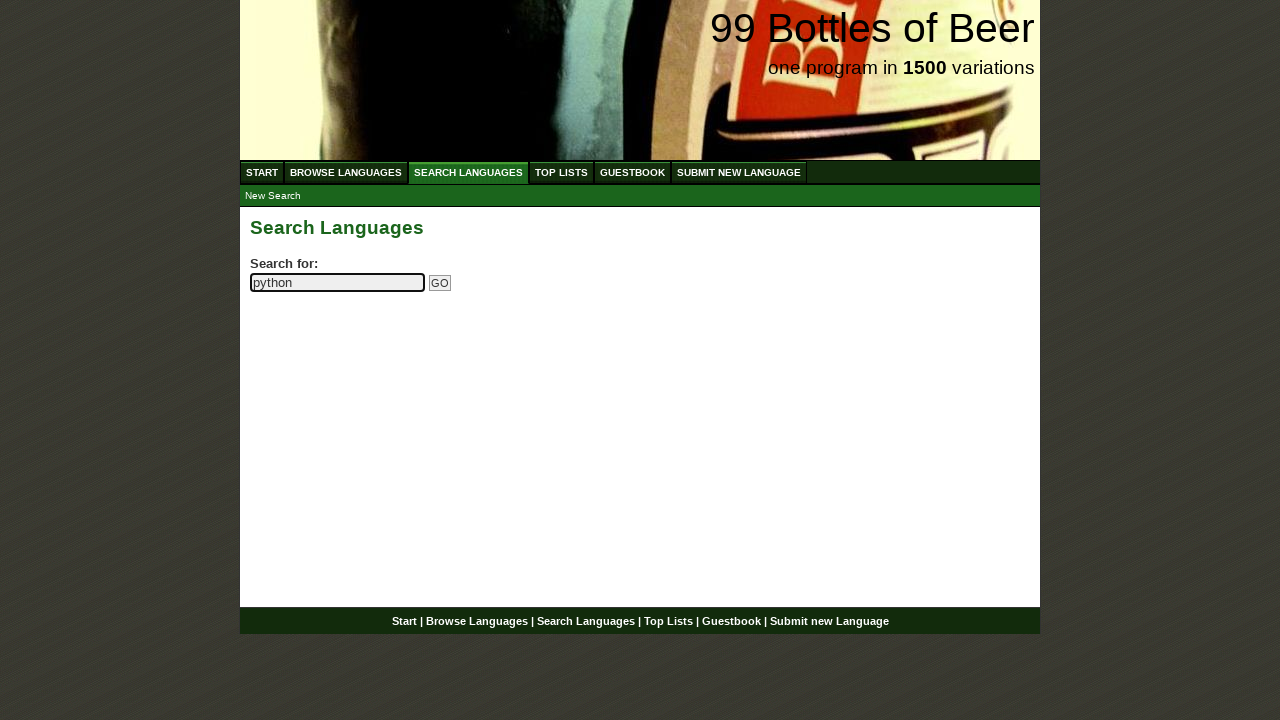

Clicked Go button to submit search at (440, 283) on input[name='submitsearch']
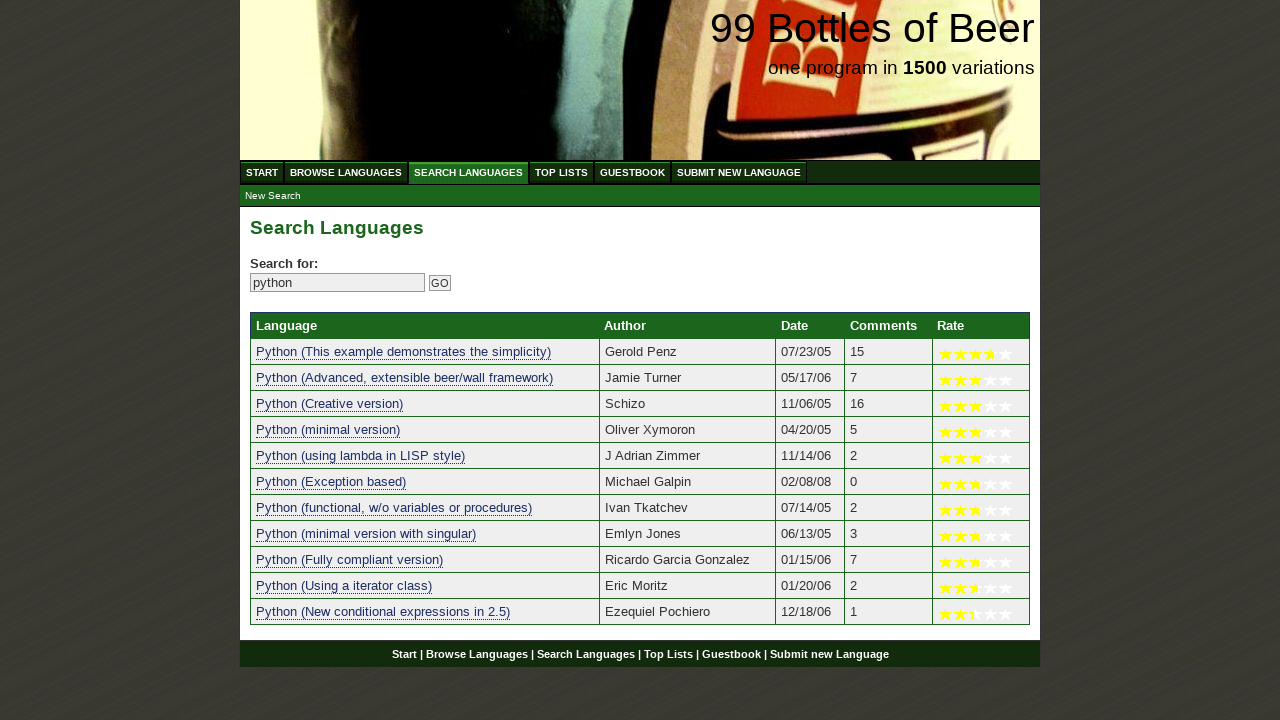

Search results table loaded successfully
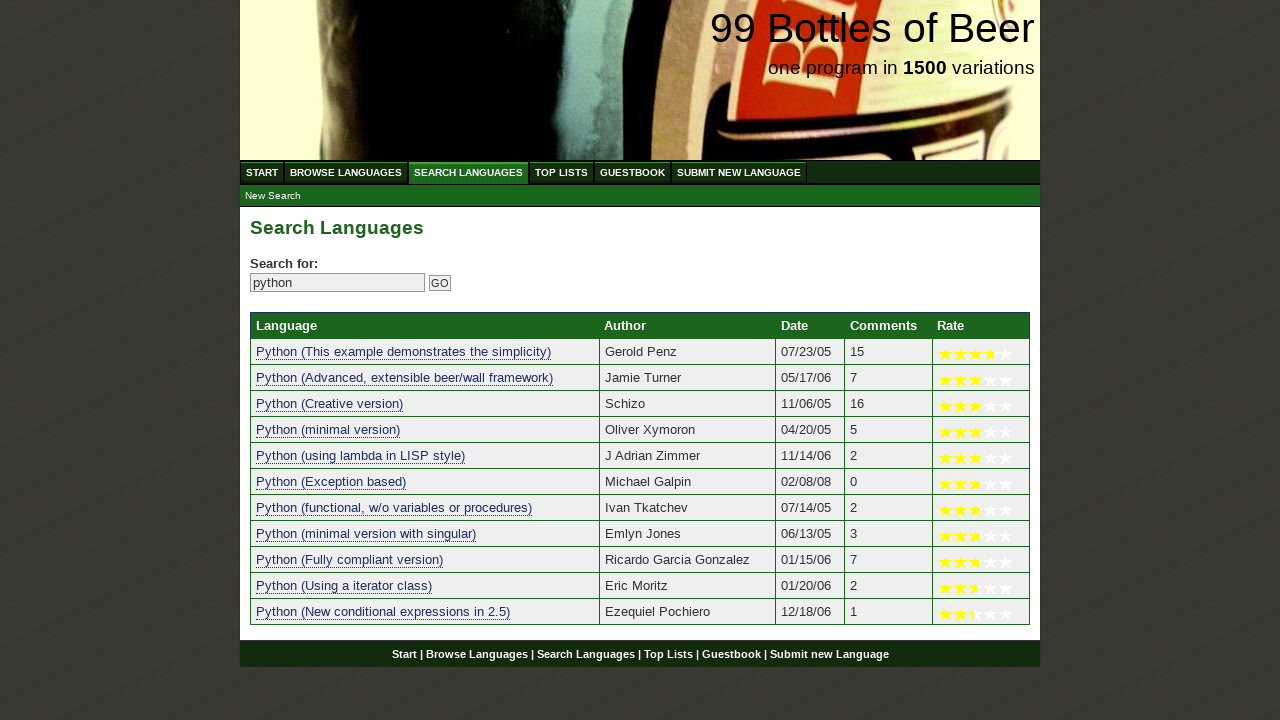

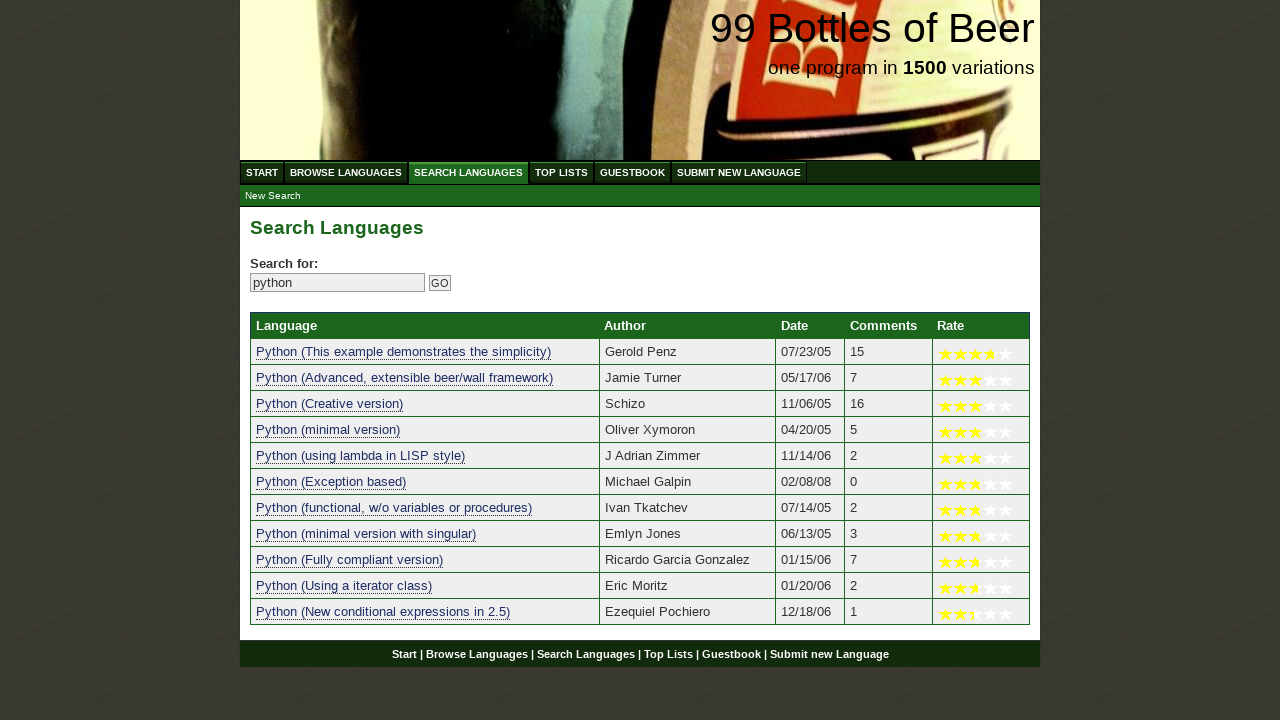